Tests dropdown selection functionality by selecting an option using its value attribute (selects BMW)

Starting URL: https://automationtesting.co.uk/dropdown.html

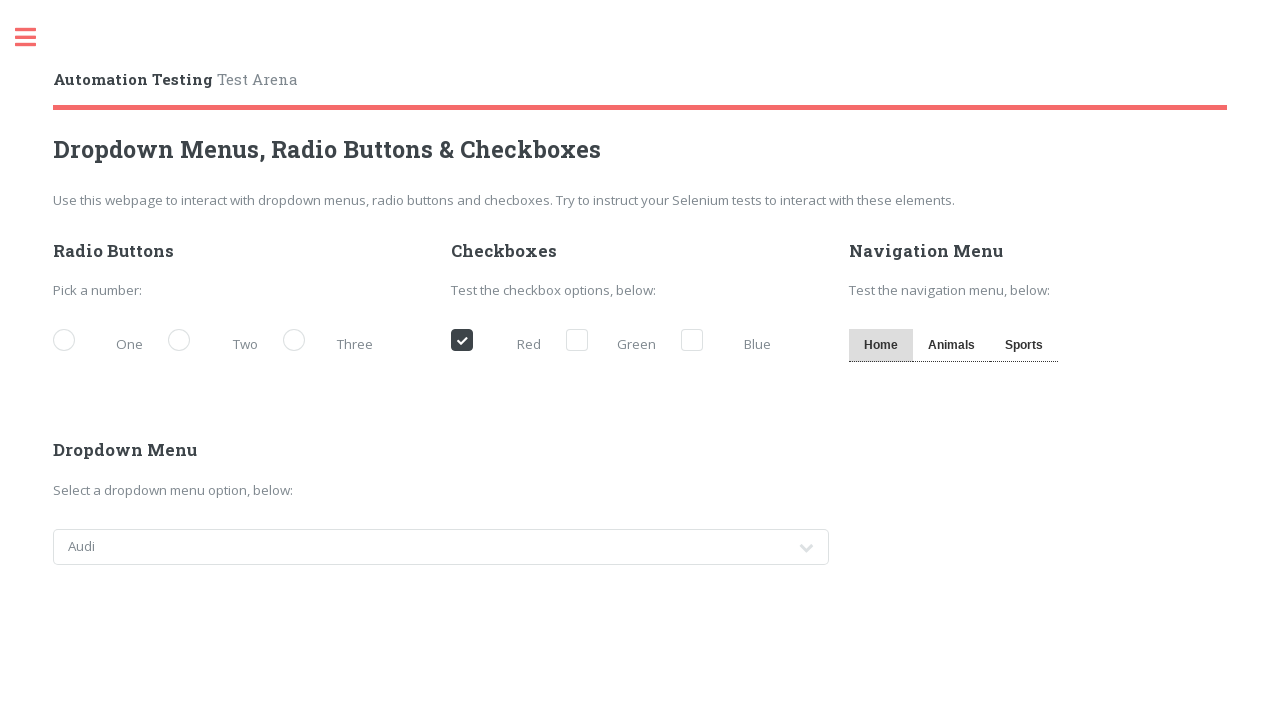

Navigated to dropdown test page
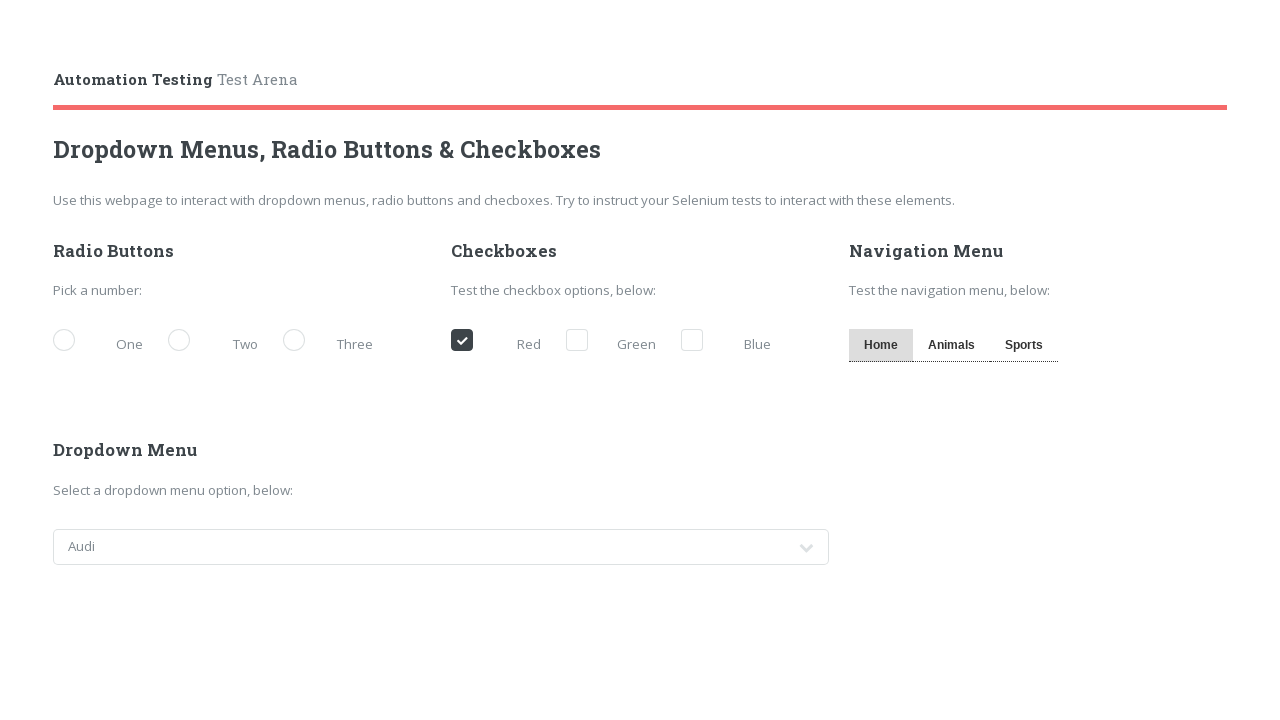

Selected BMW option from dropdown using value attribute on #cars
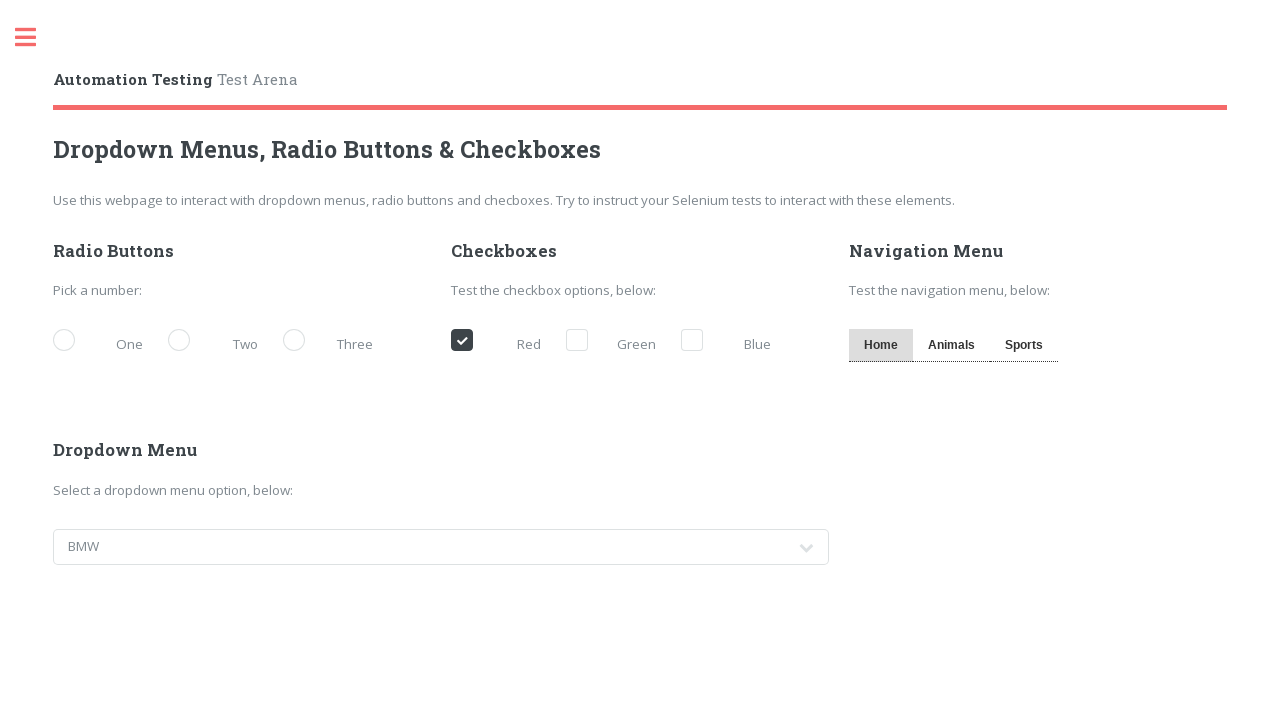

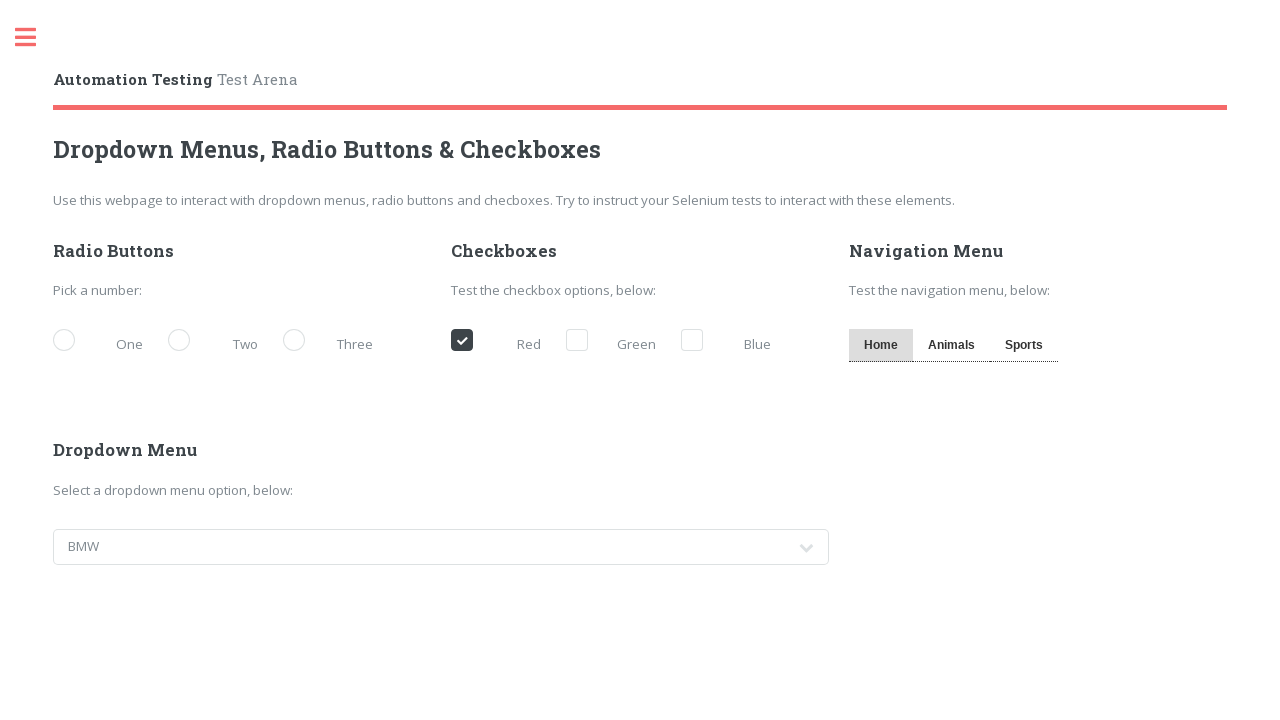